Tests countdown timer by waiting for it to display a specific time value

Starting URL: https://automationfc.github.io/fluent-wait/

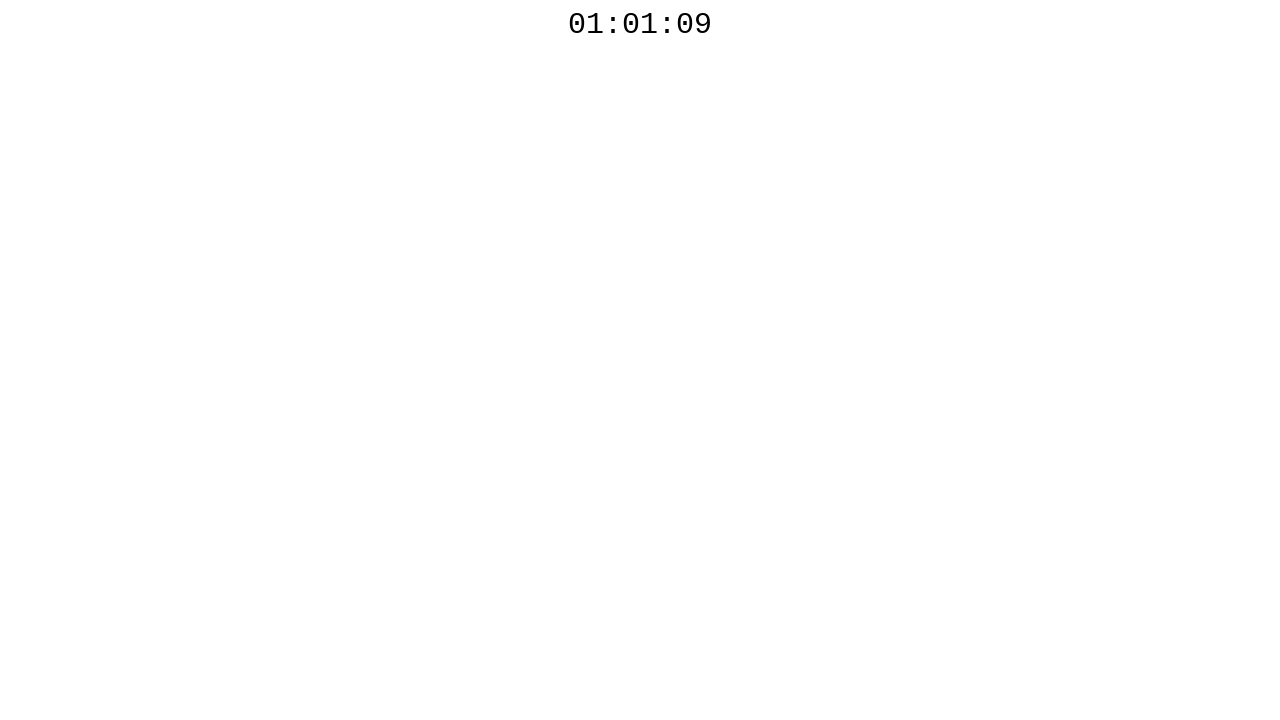

Retrieved countdown timer text content
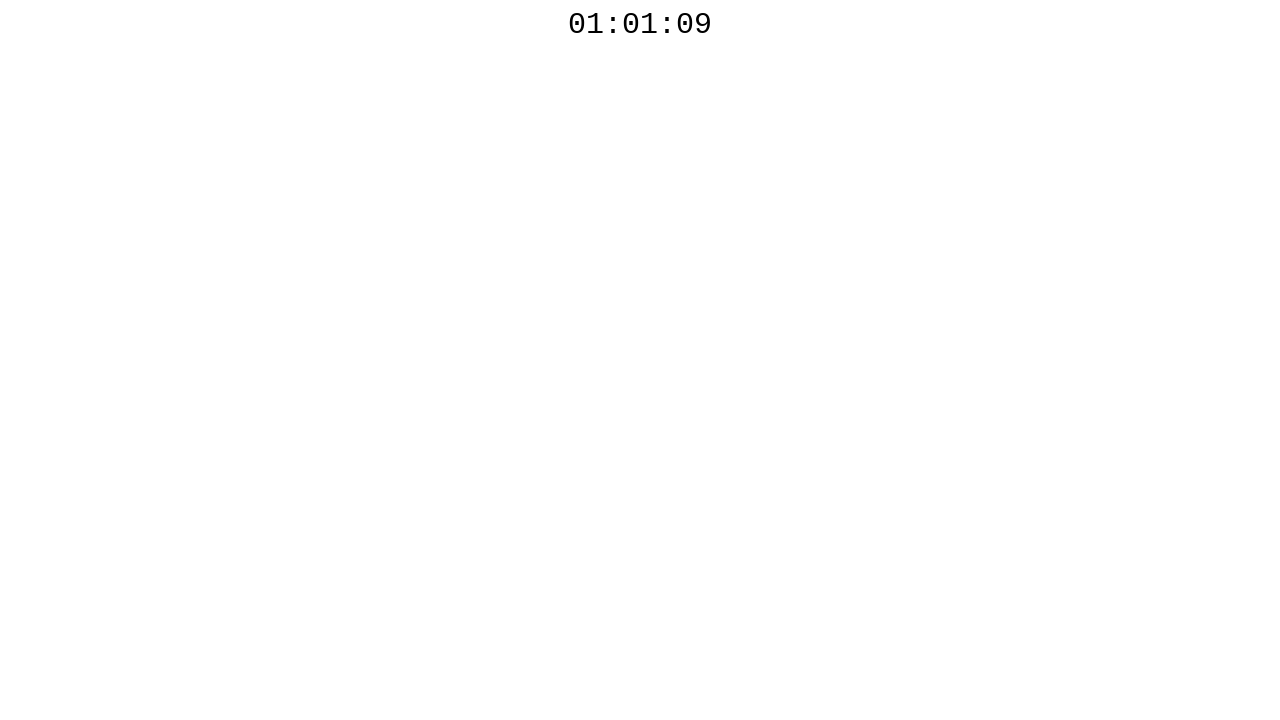

Waited 500ms and checked countdown timer again
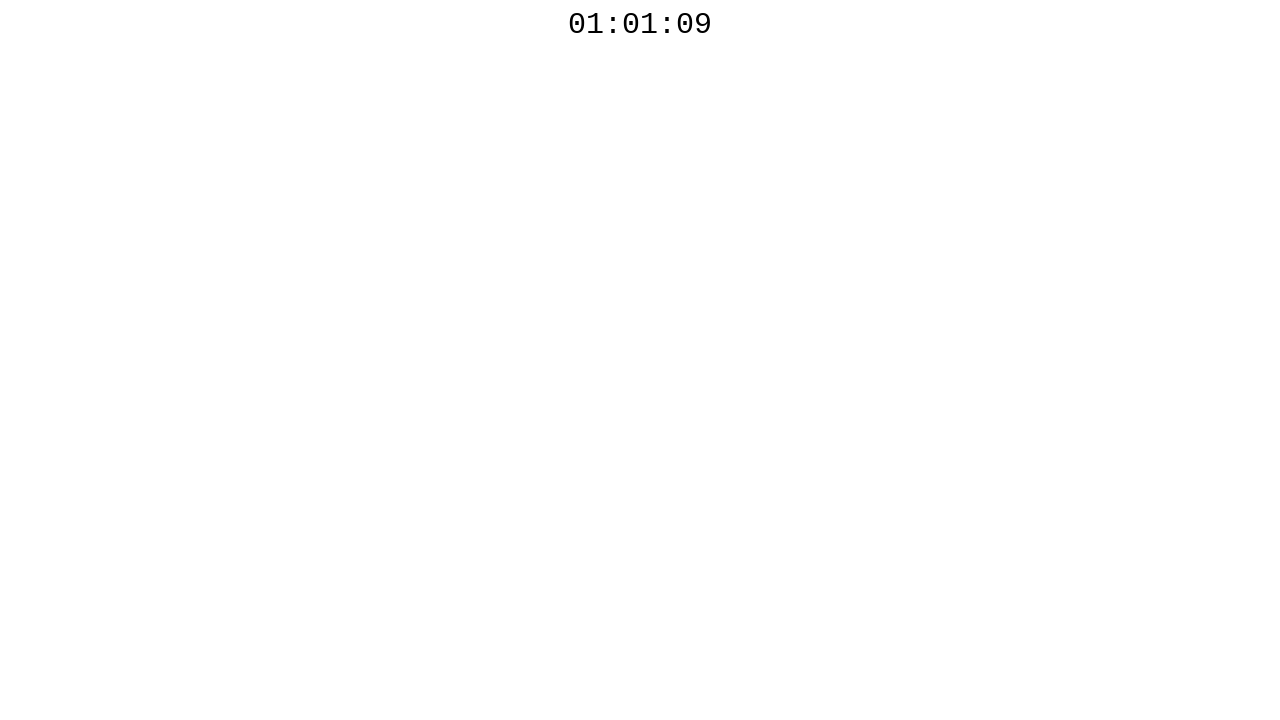

Retrieved countdown timer text content
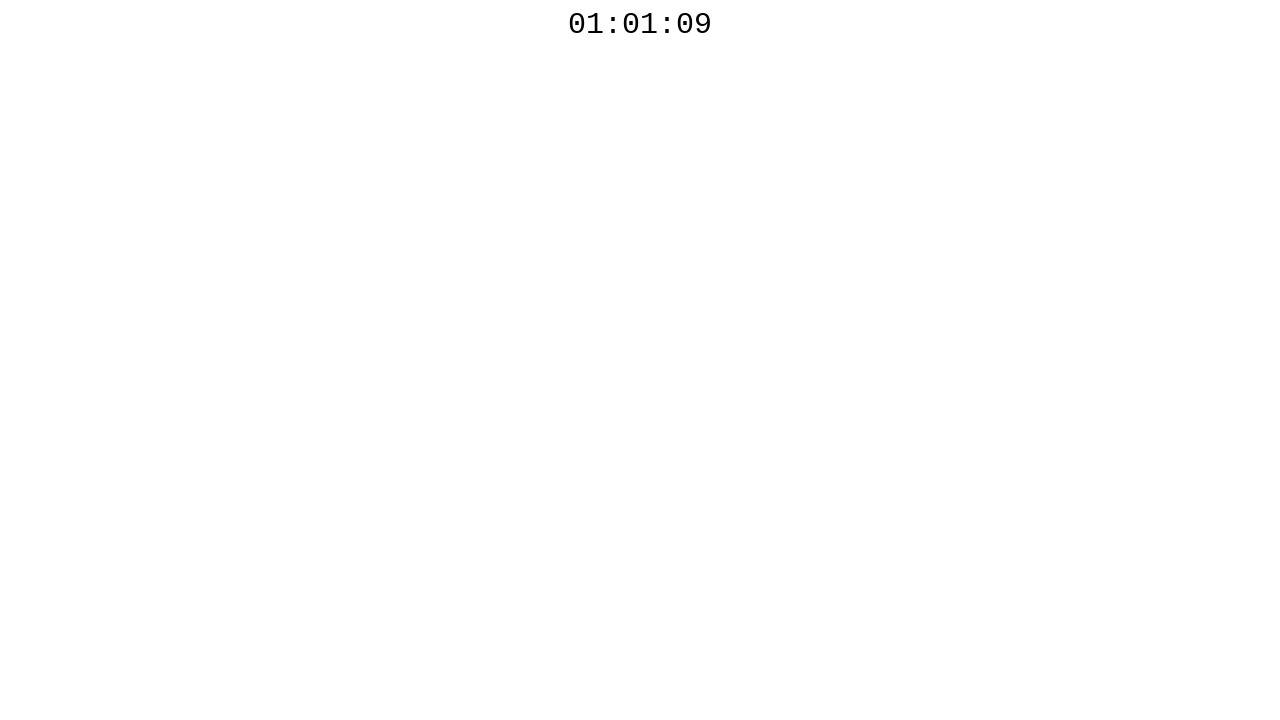

Waited 500ms and checked countdown timer again
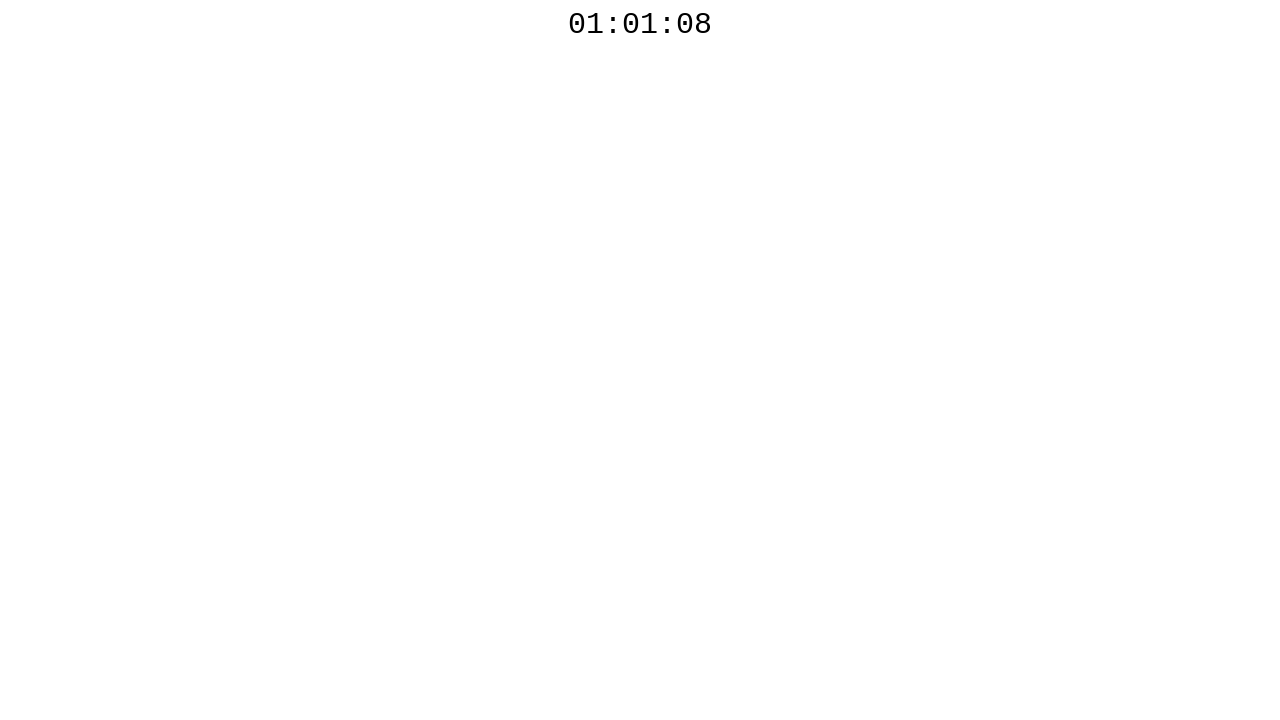

Retrieved countdown timer text content
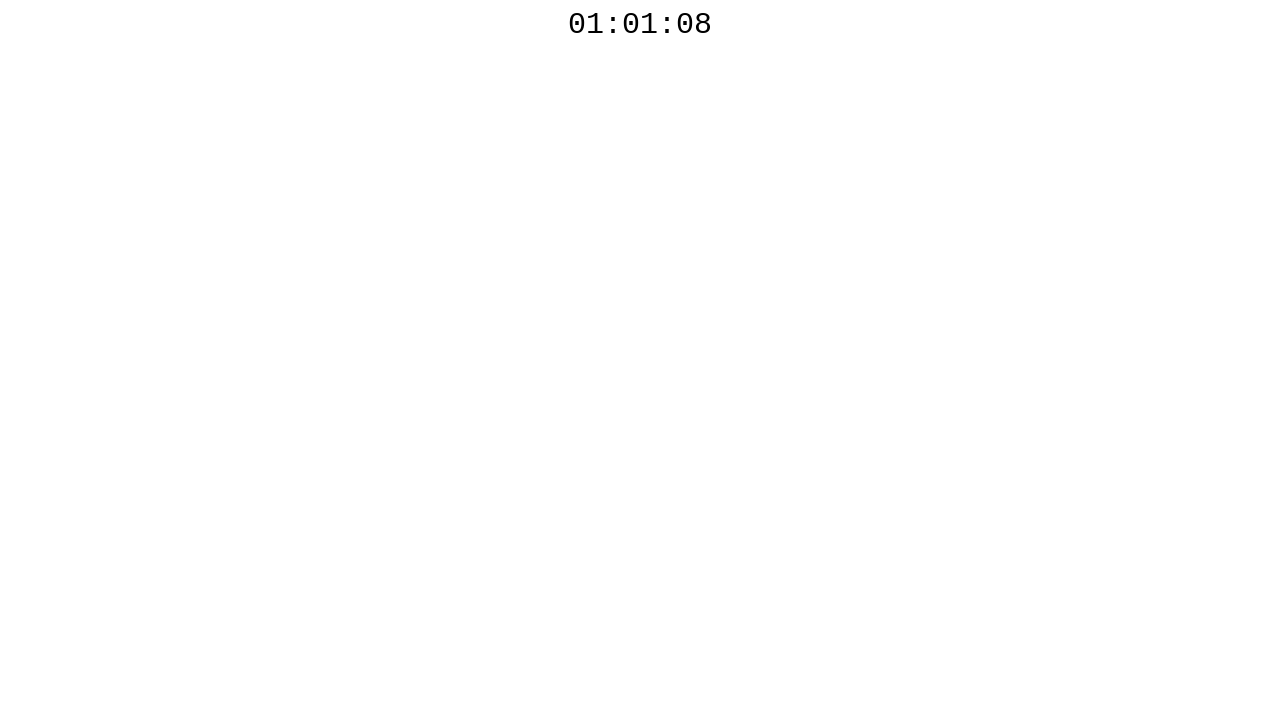

Waited 500ms and checked countdown timer again
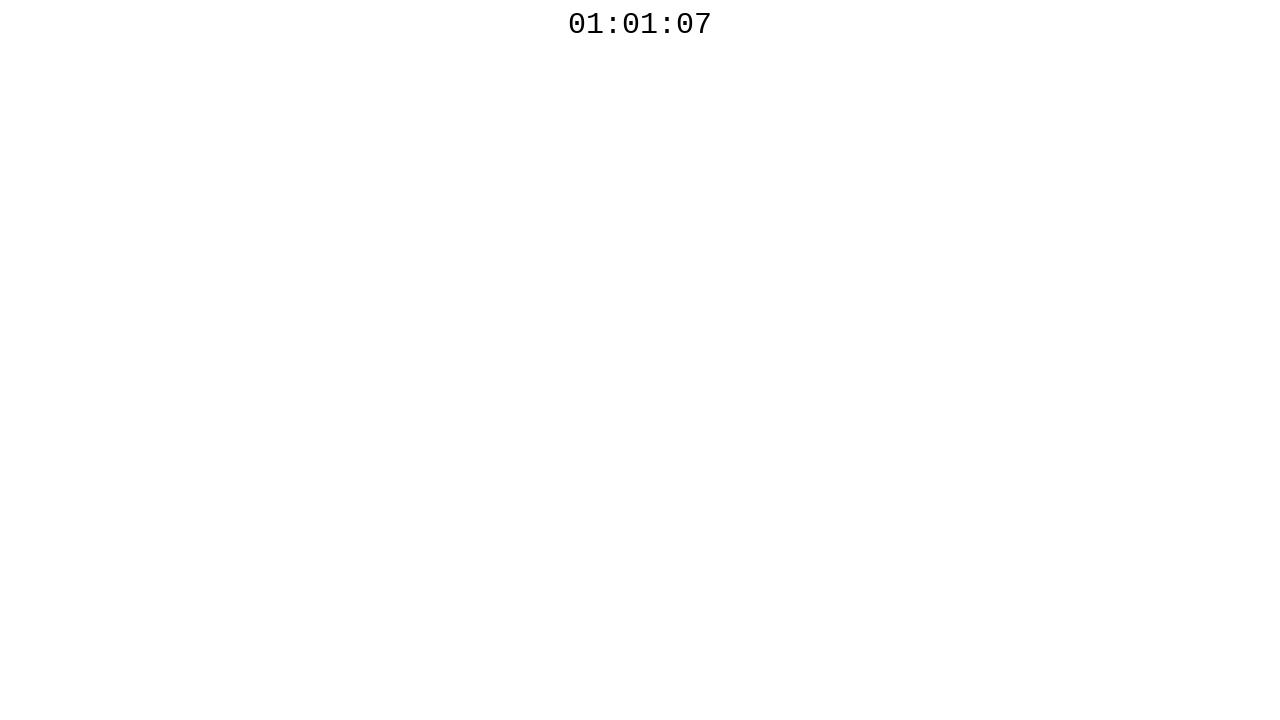

Retrieved countdown timer text content
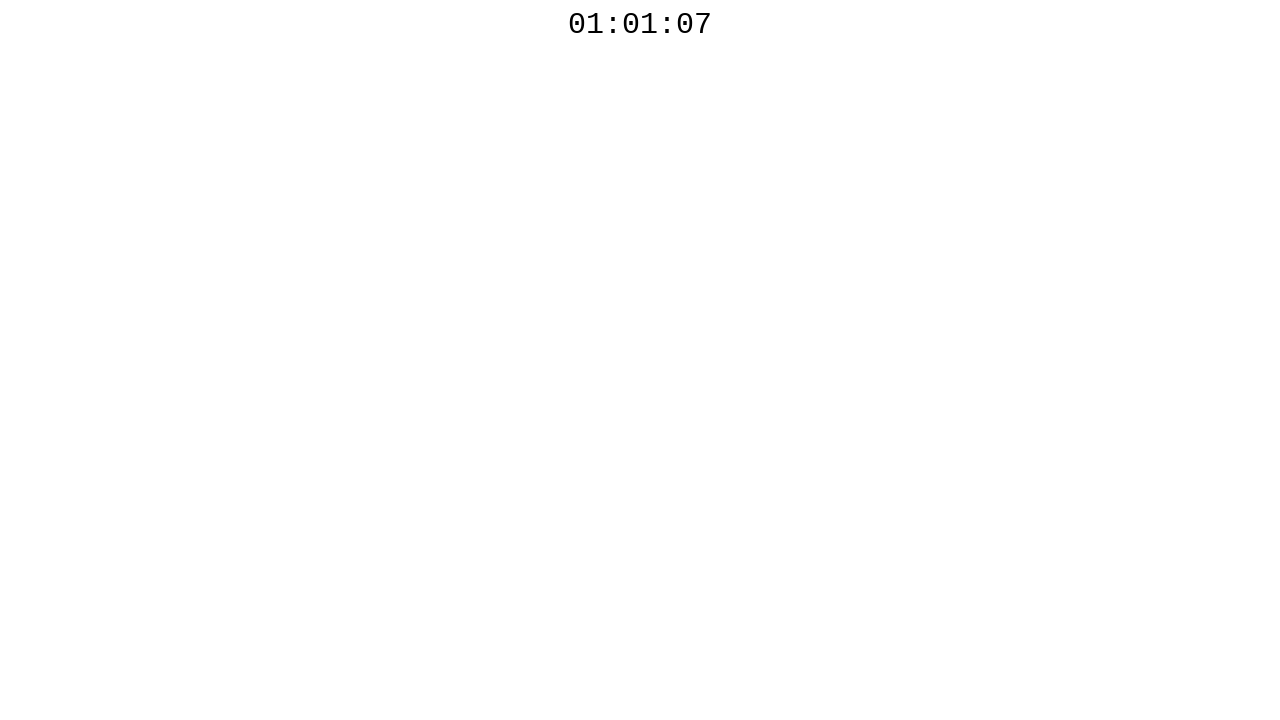

Waited 500ms and checked countdown timer again
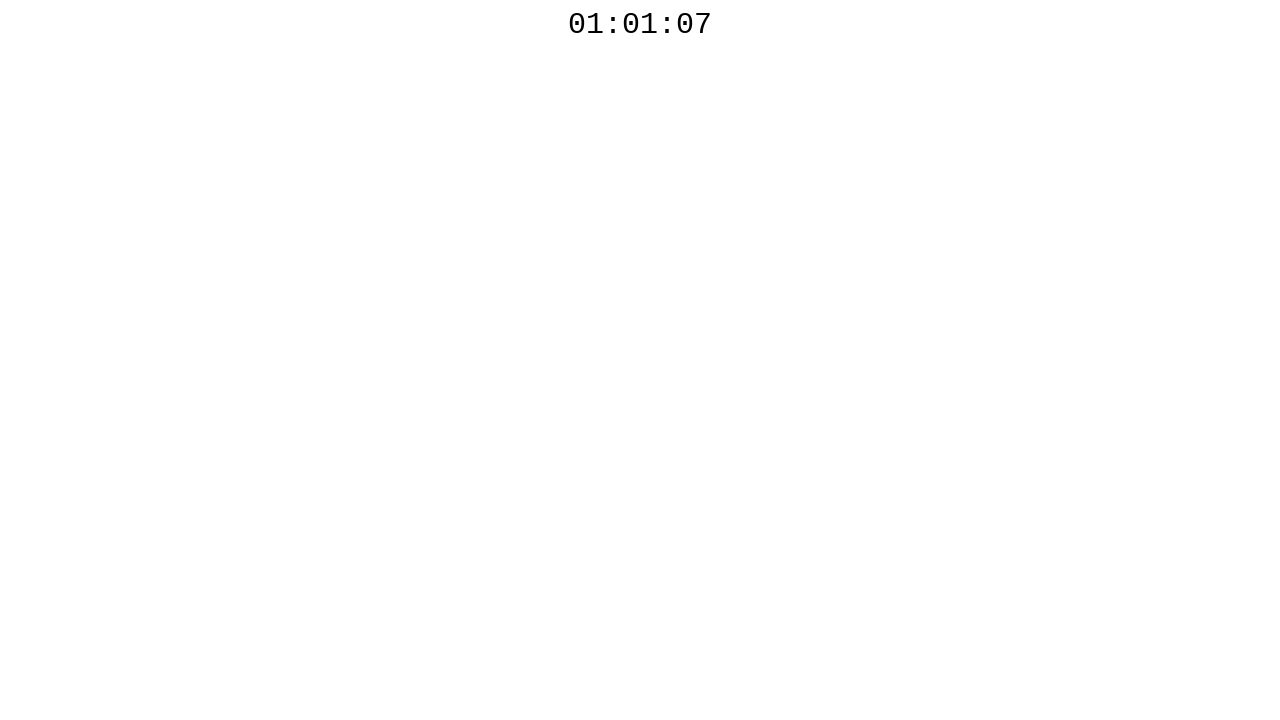

Retrieved countdown timer text content
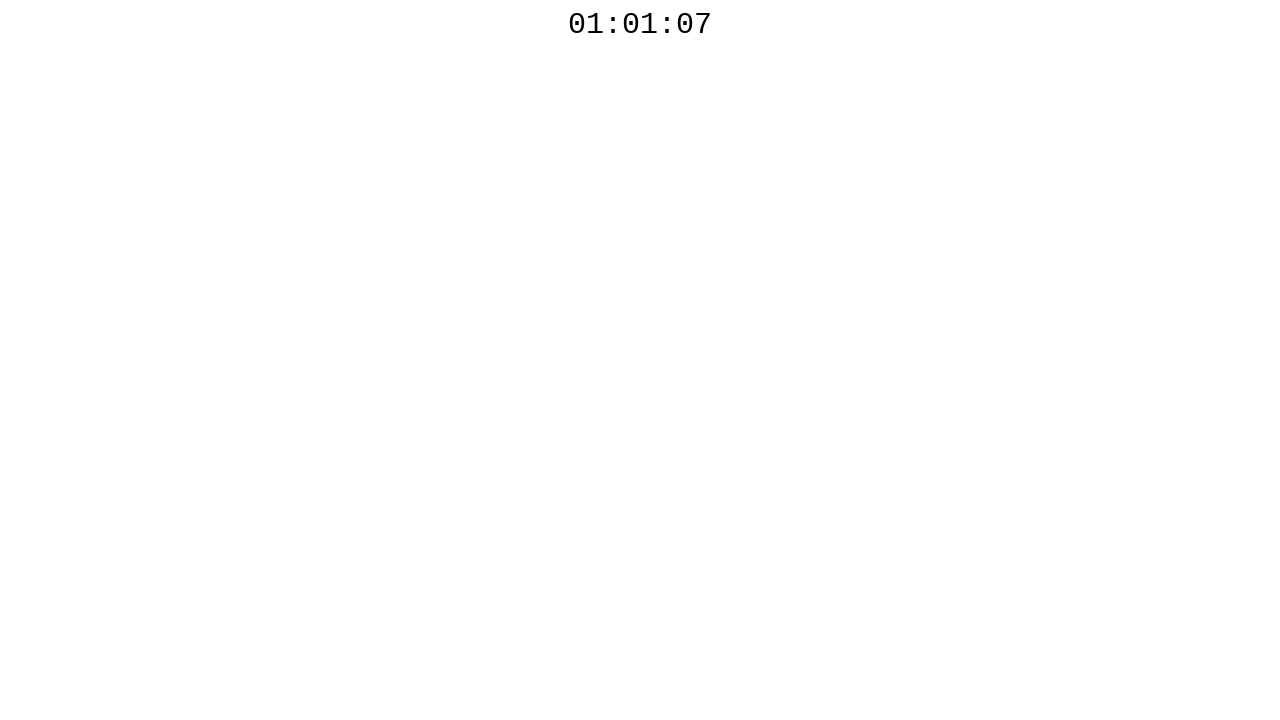

Waited 500ms and checked countdown timer again
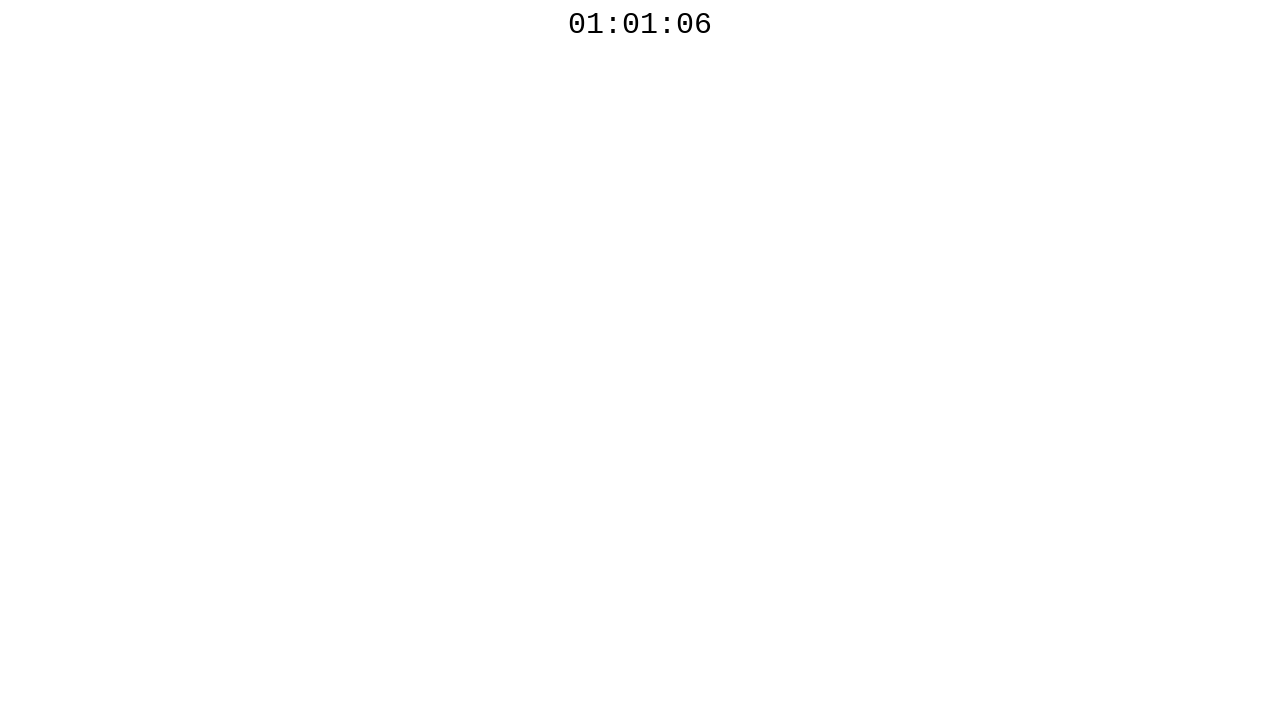

Retrieved countdown timer text content
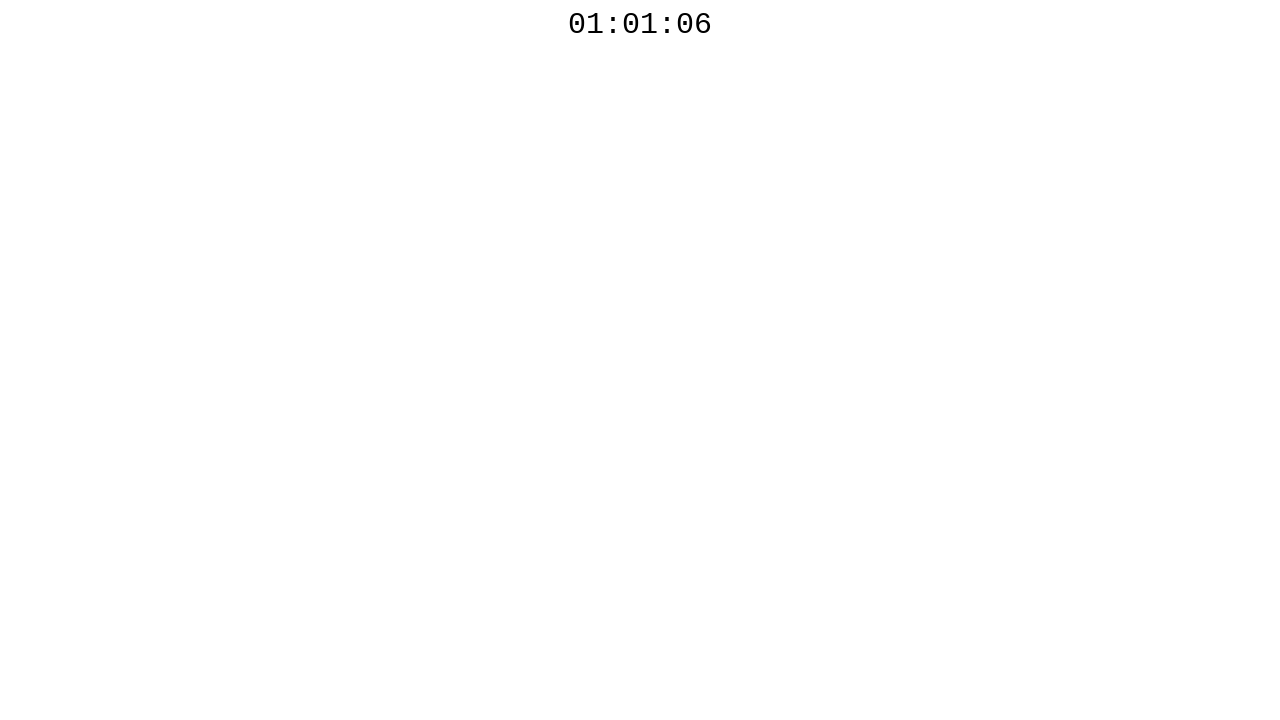

Waited 500ms and checked countdown timer again
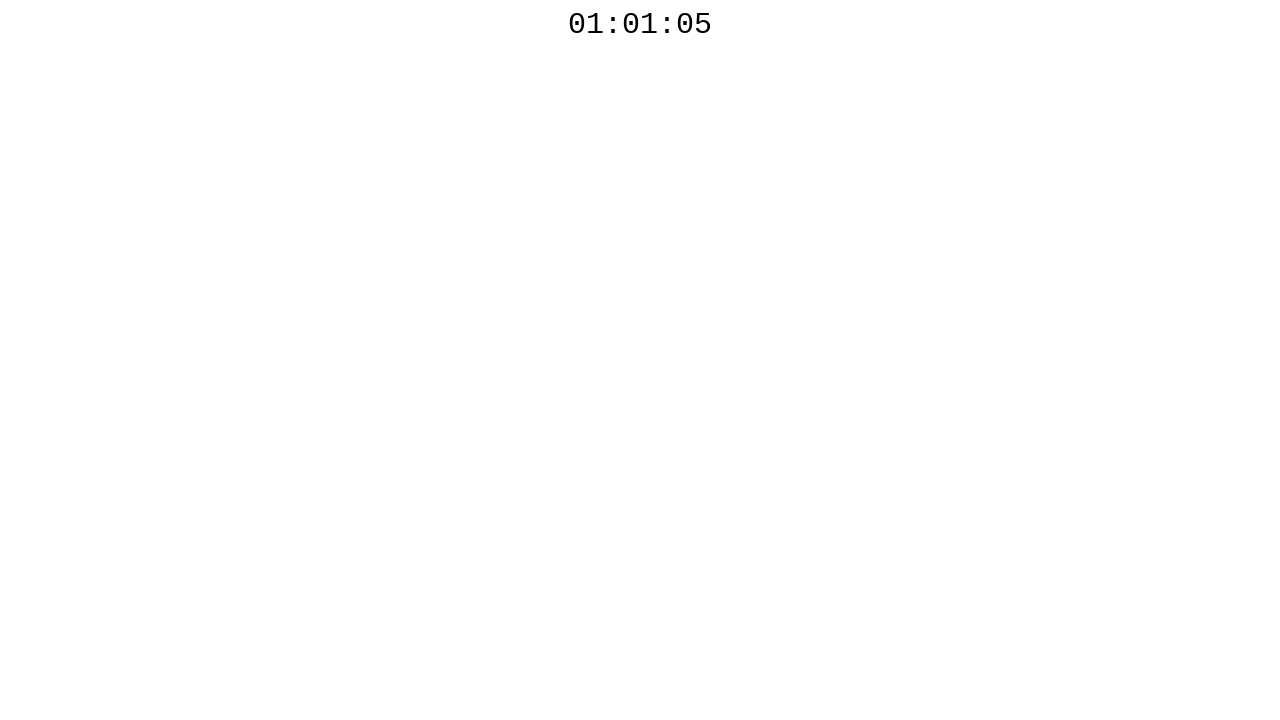

Retrieved countdown timer text content
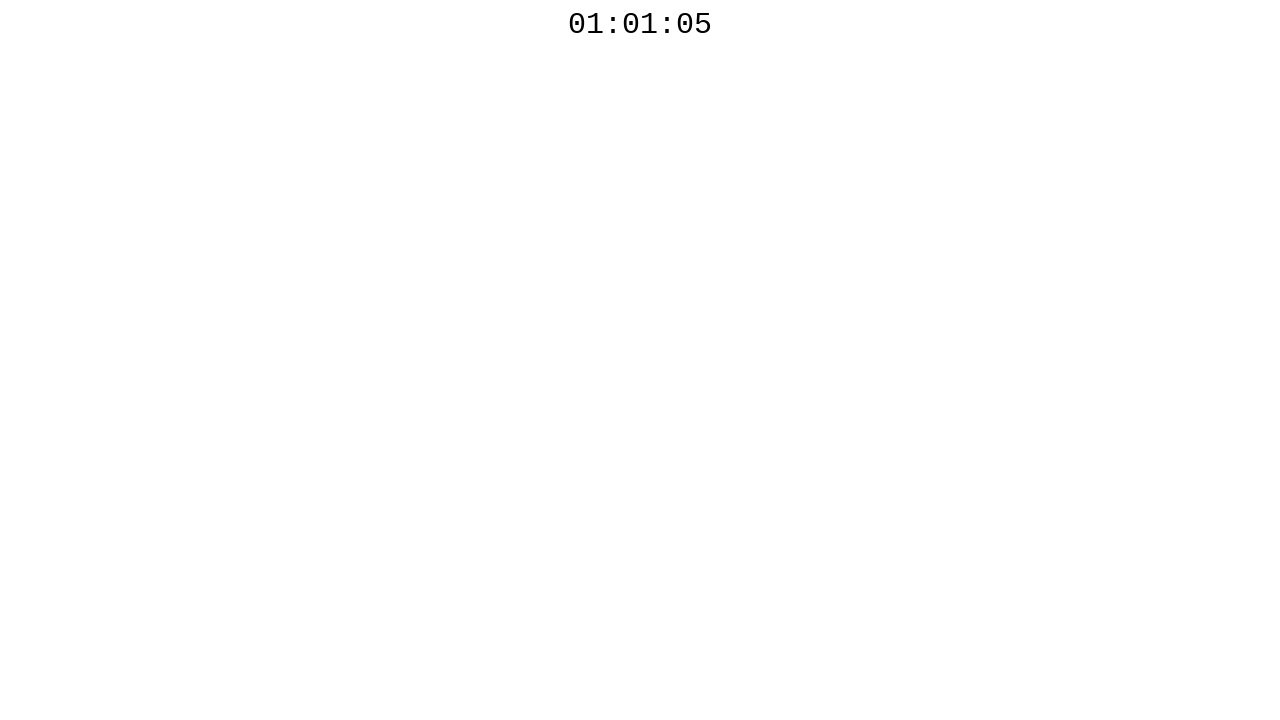

Waited 500ms and checked countdown timer again
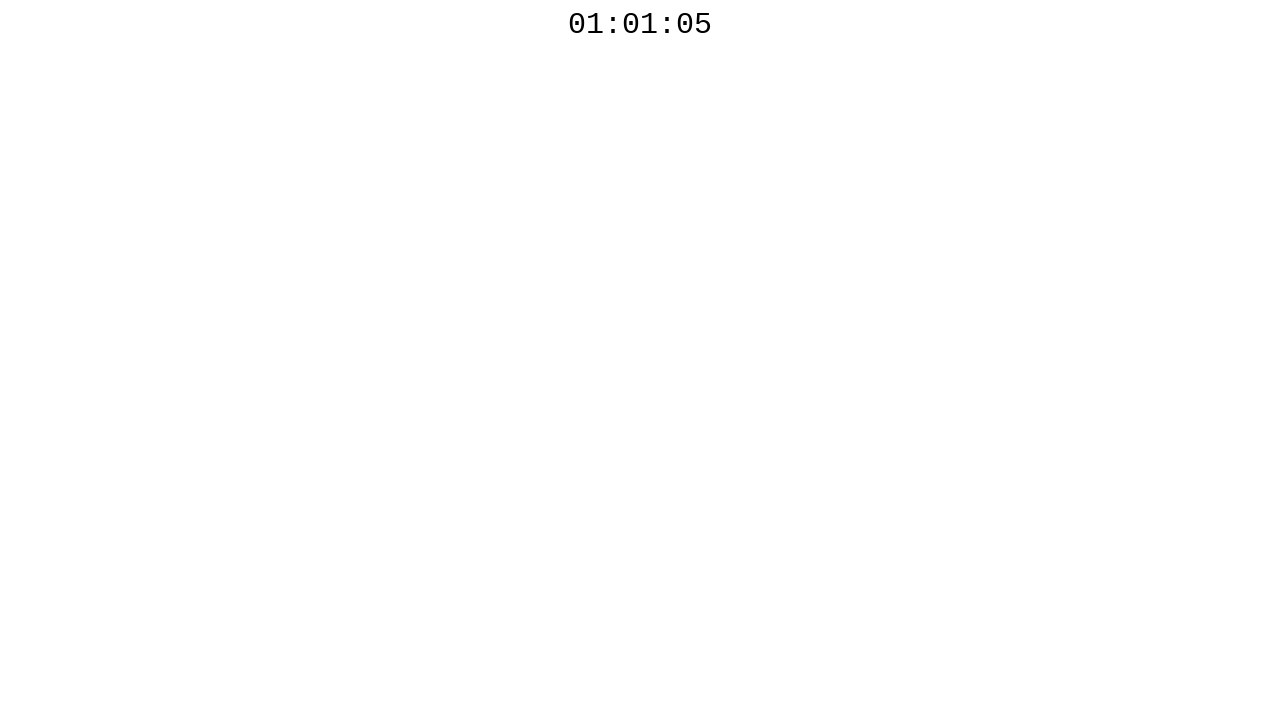

Retrieved countdown timer text content
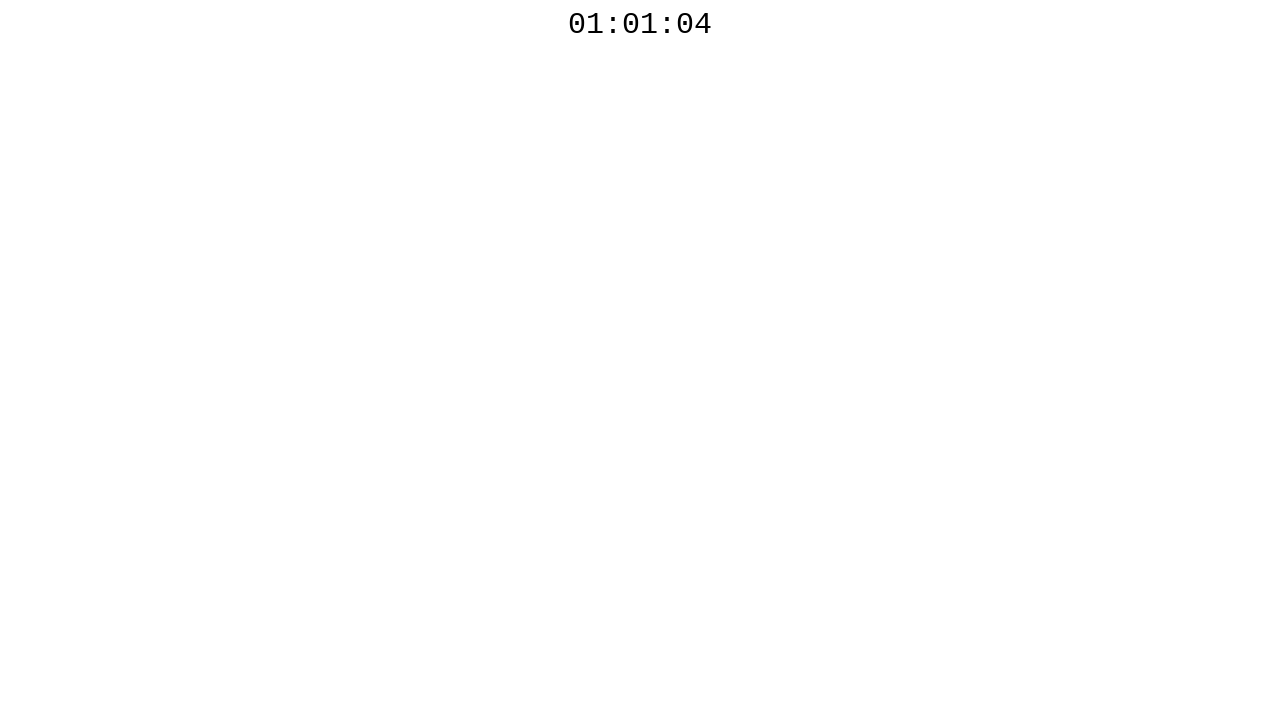

Waited 500ms and checked countdown timer again
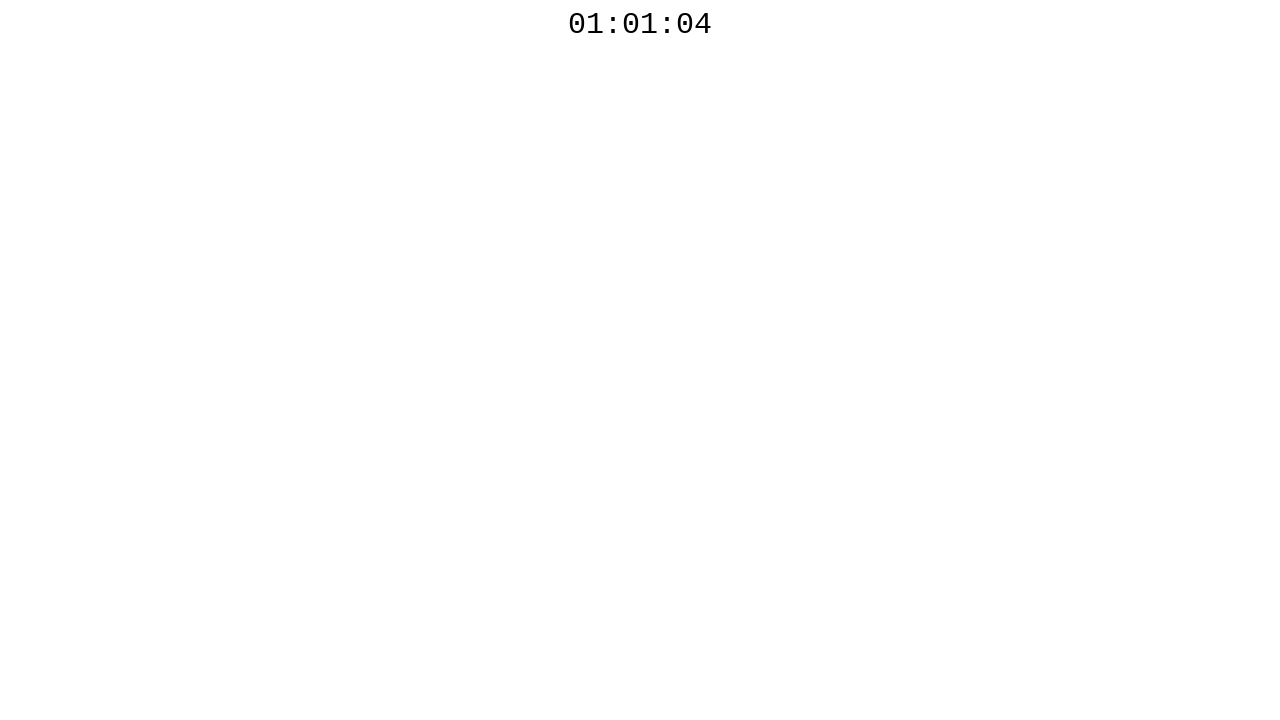

Retrieved countdown timer text content
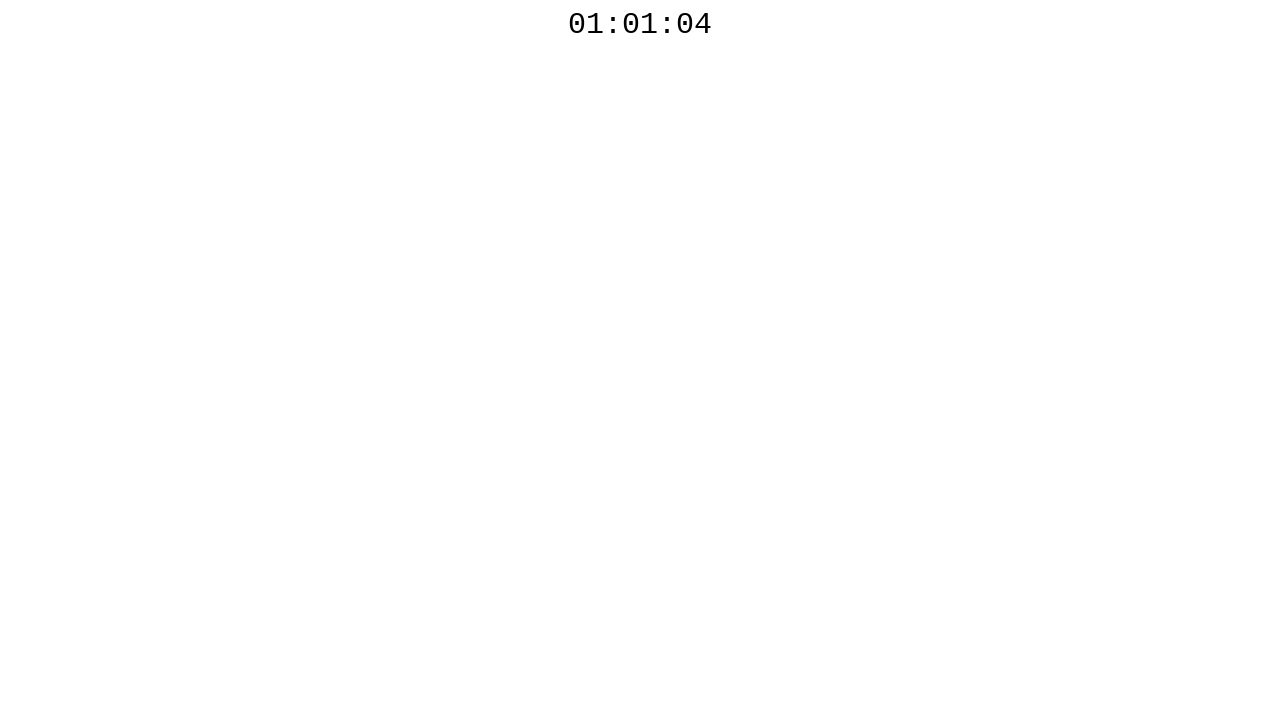

Waited 500ms and checked countdown timer again
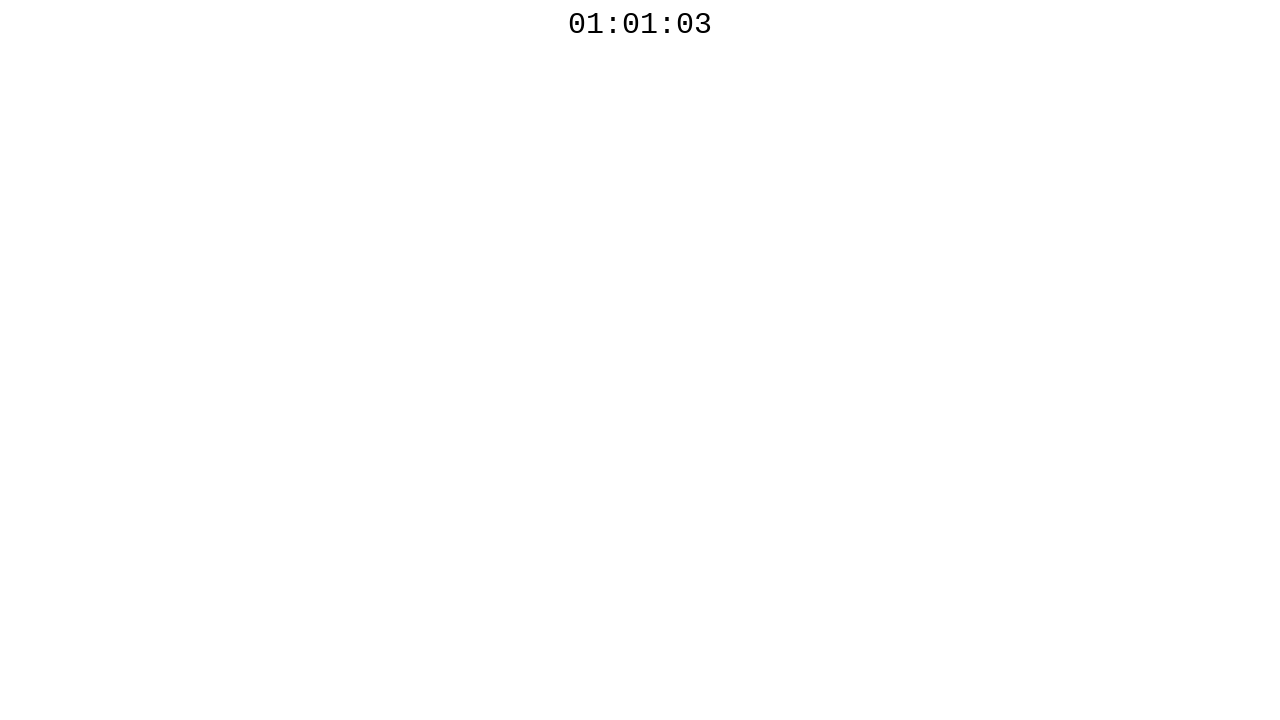

Retrieved countdown timer text content
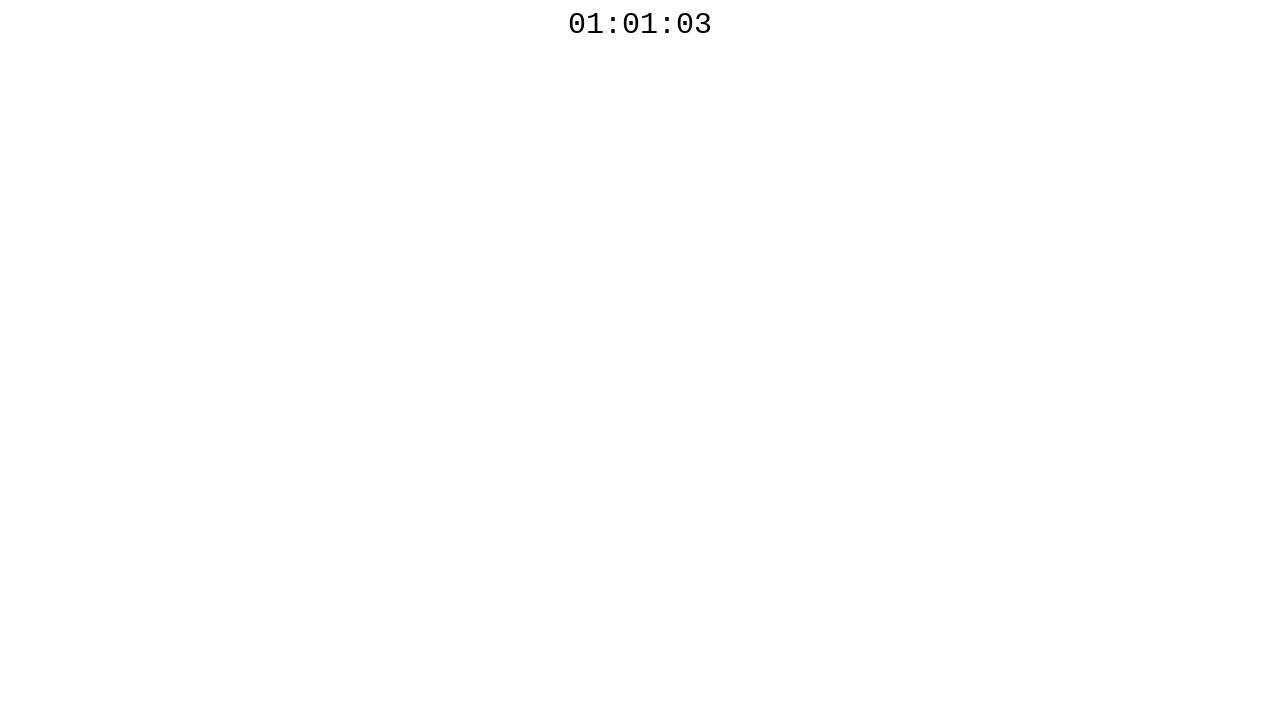

Waited 500ms and checked countdown timer again
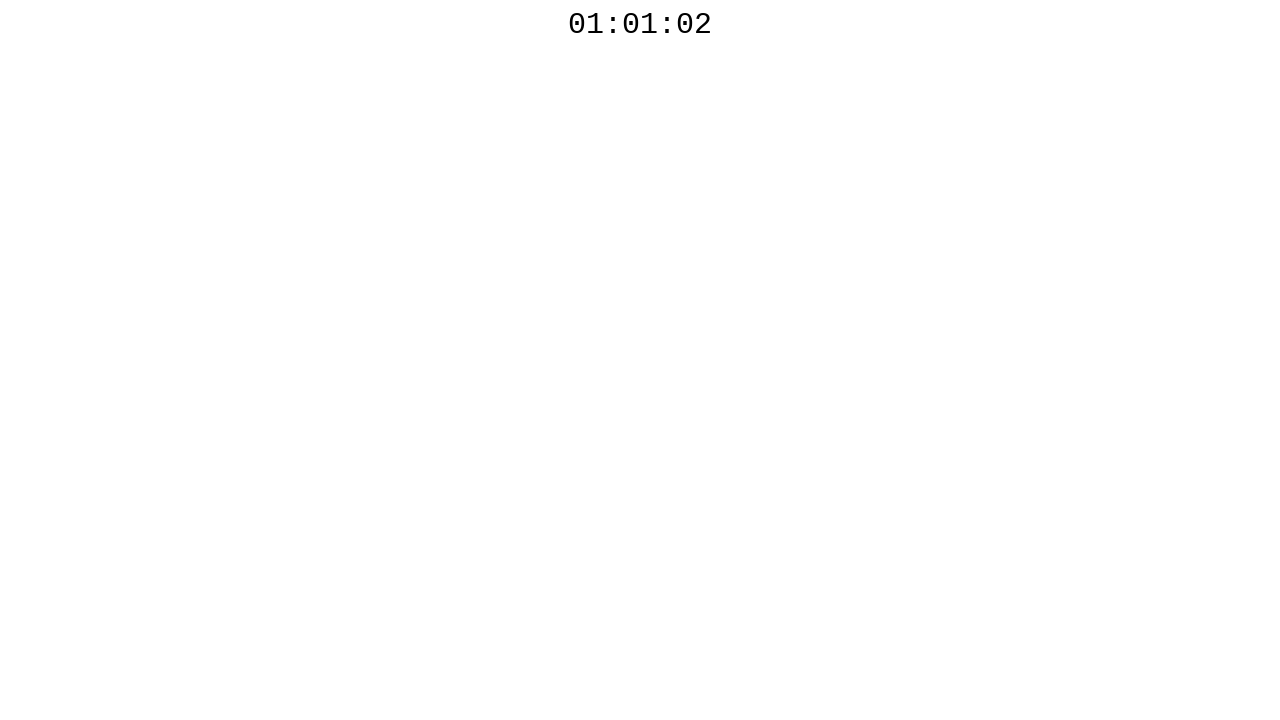

Retrieved countdown timer text content
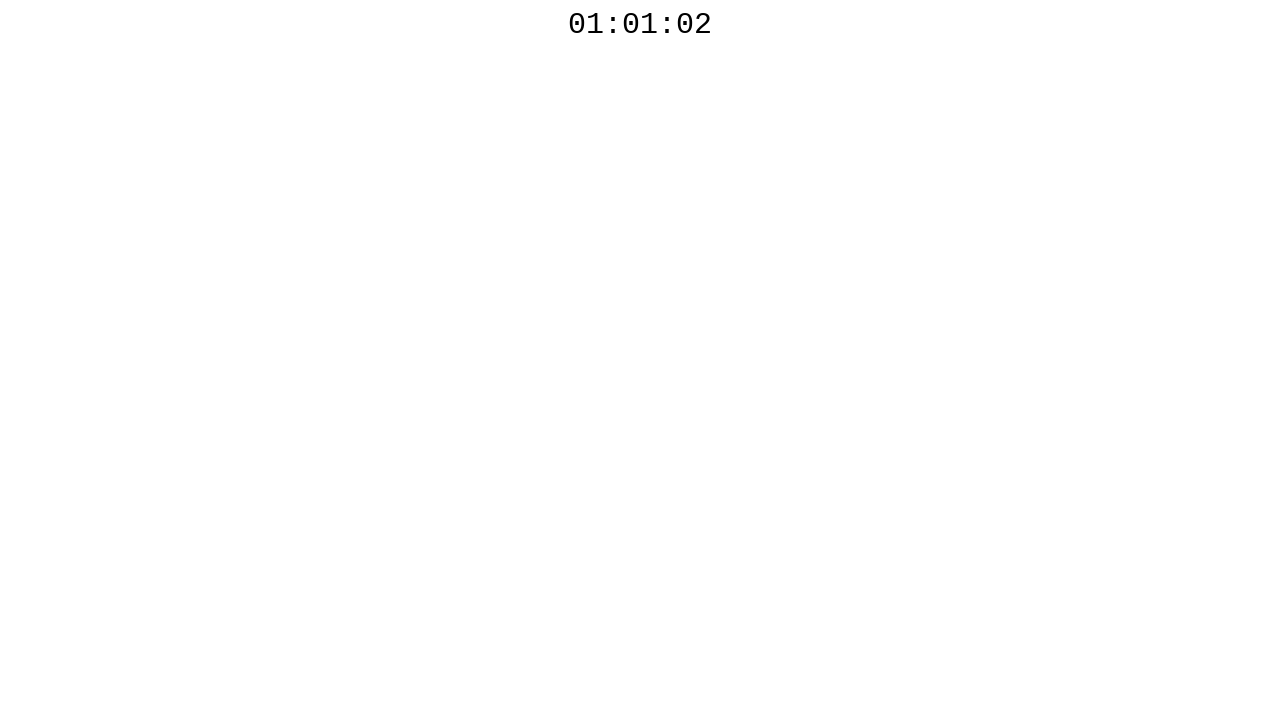

Waited 500ms and checked countdown timer again
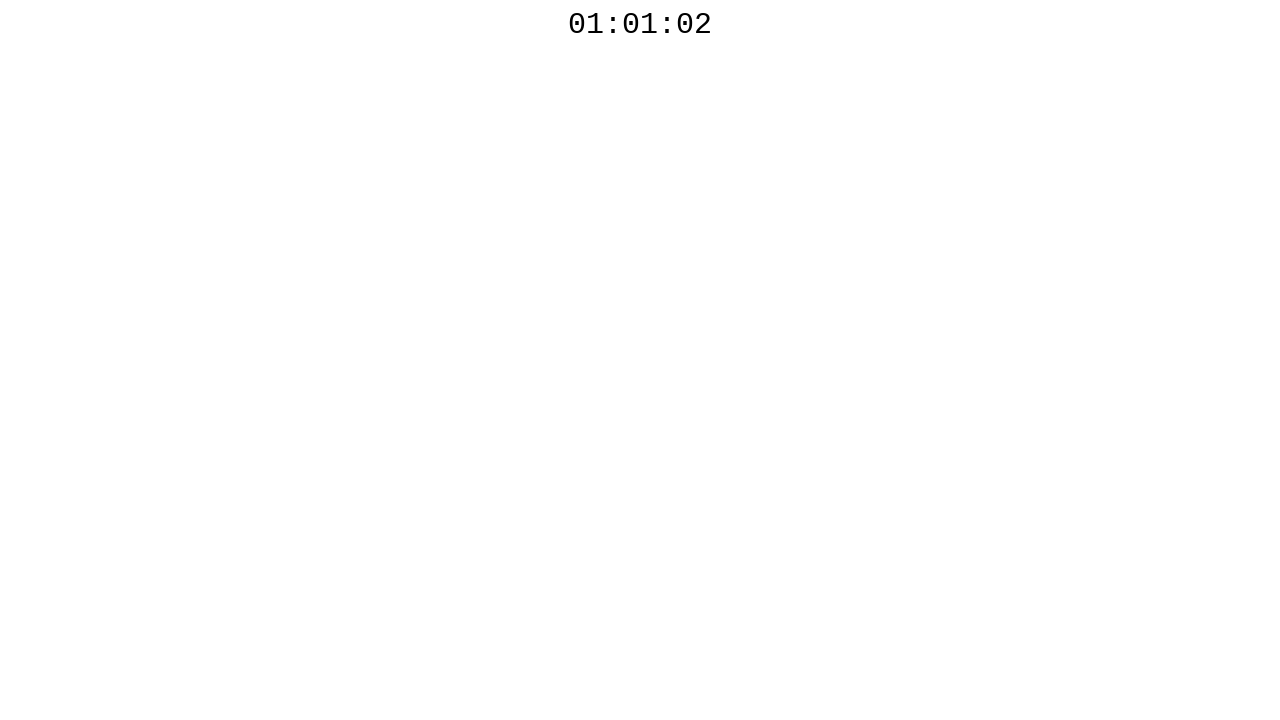

Retrieved countdown timer text content
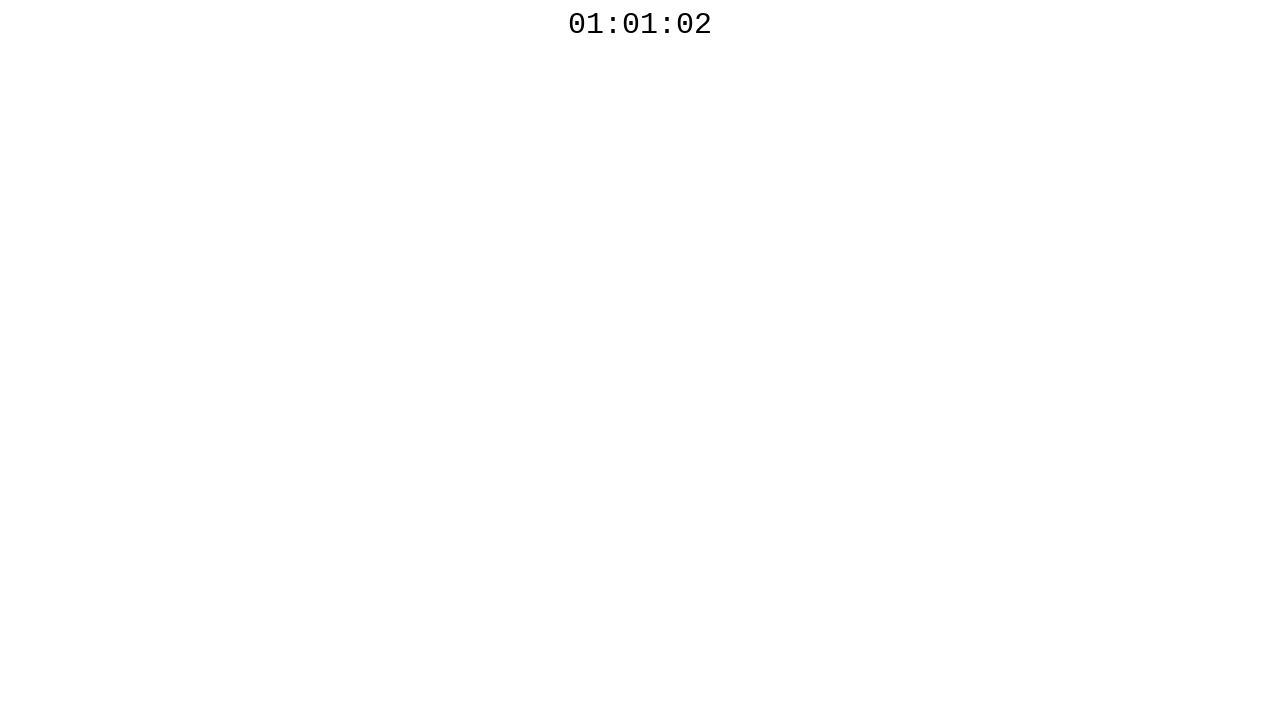

Waited 500ms and checked countdown timer again
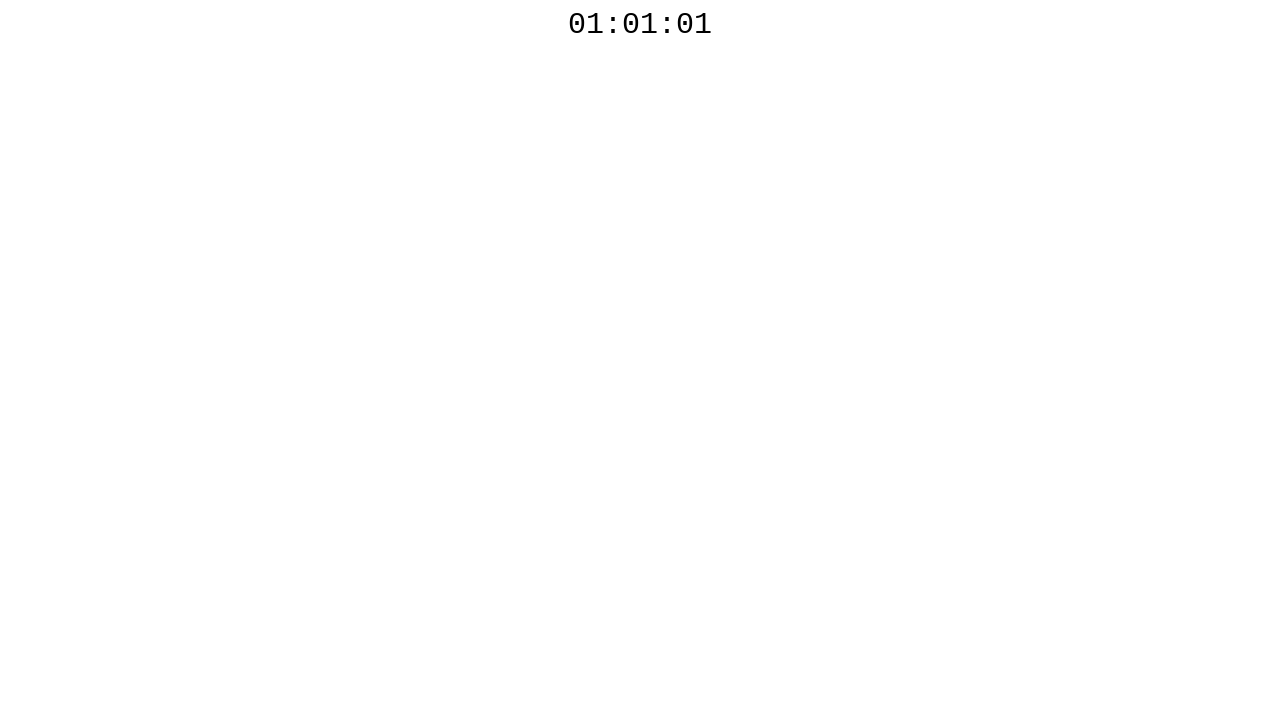

Retrieved countdown timer text content
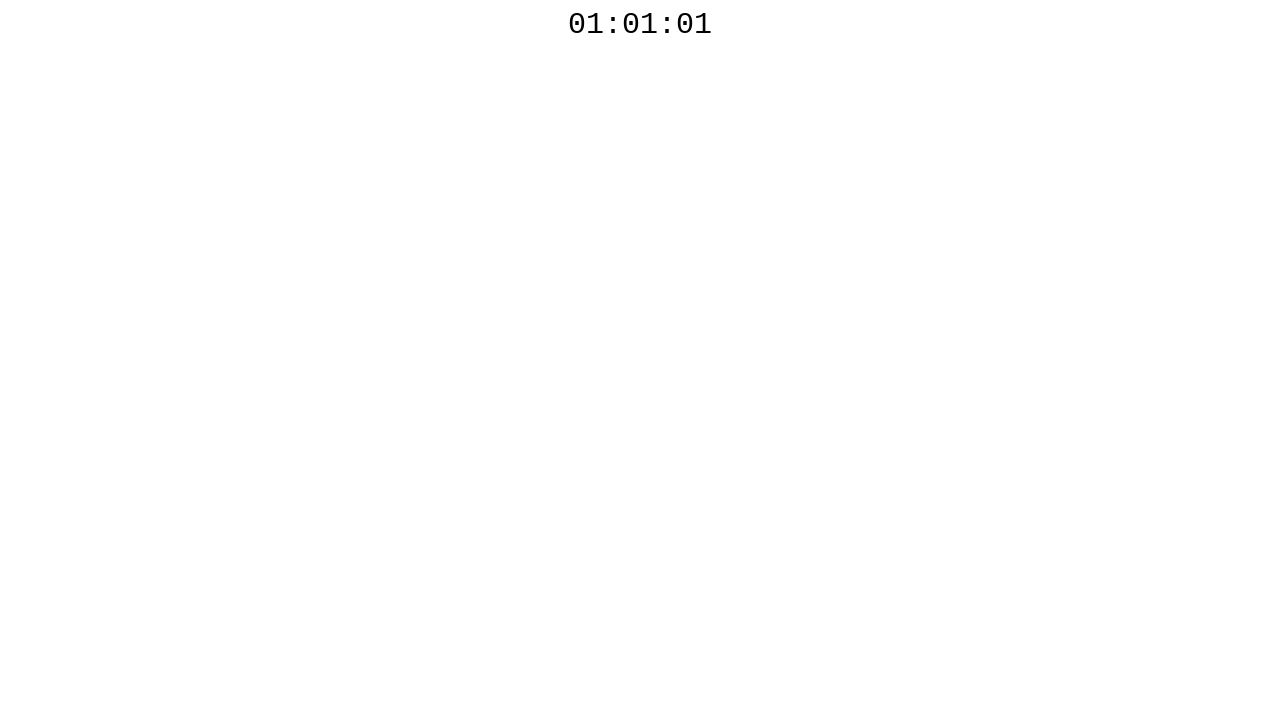

Waited 500ms and checked countdown timer again
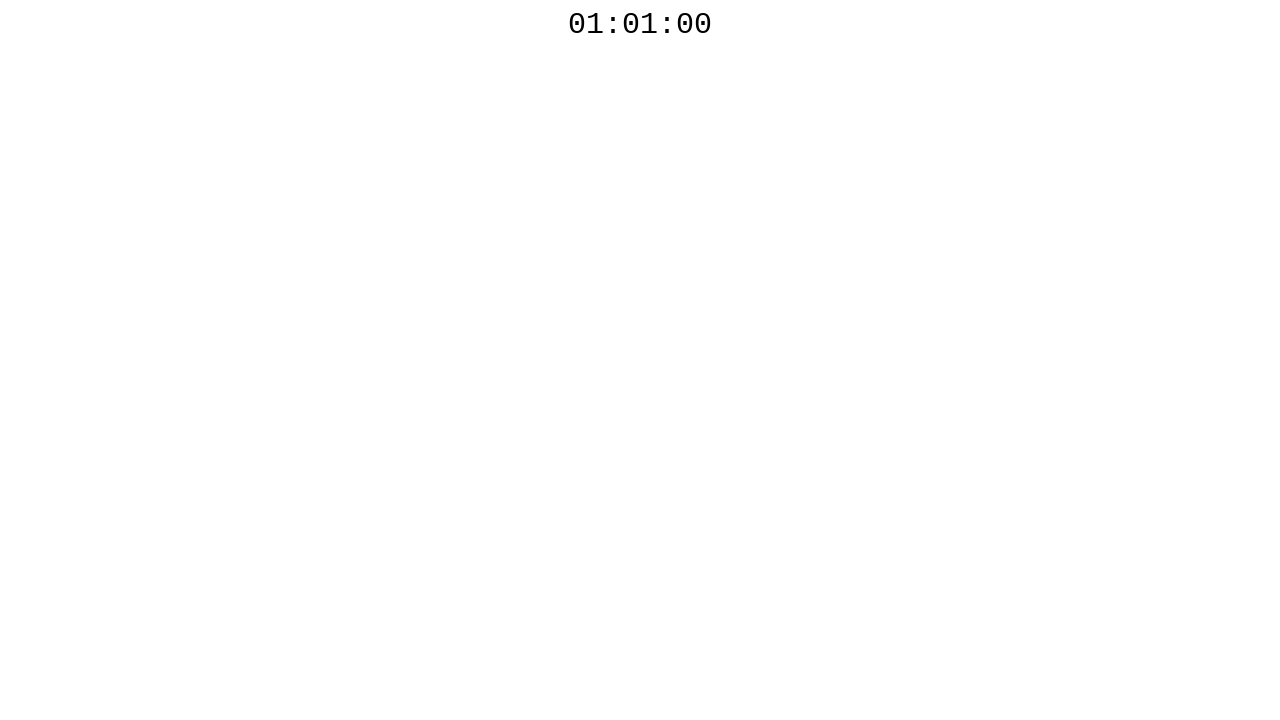

Retrieved countdown timer text content
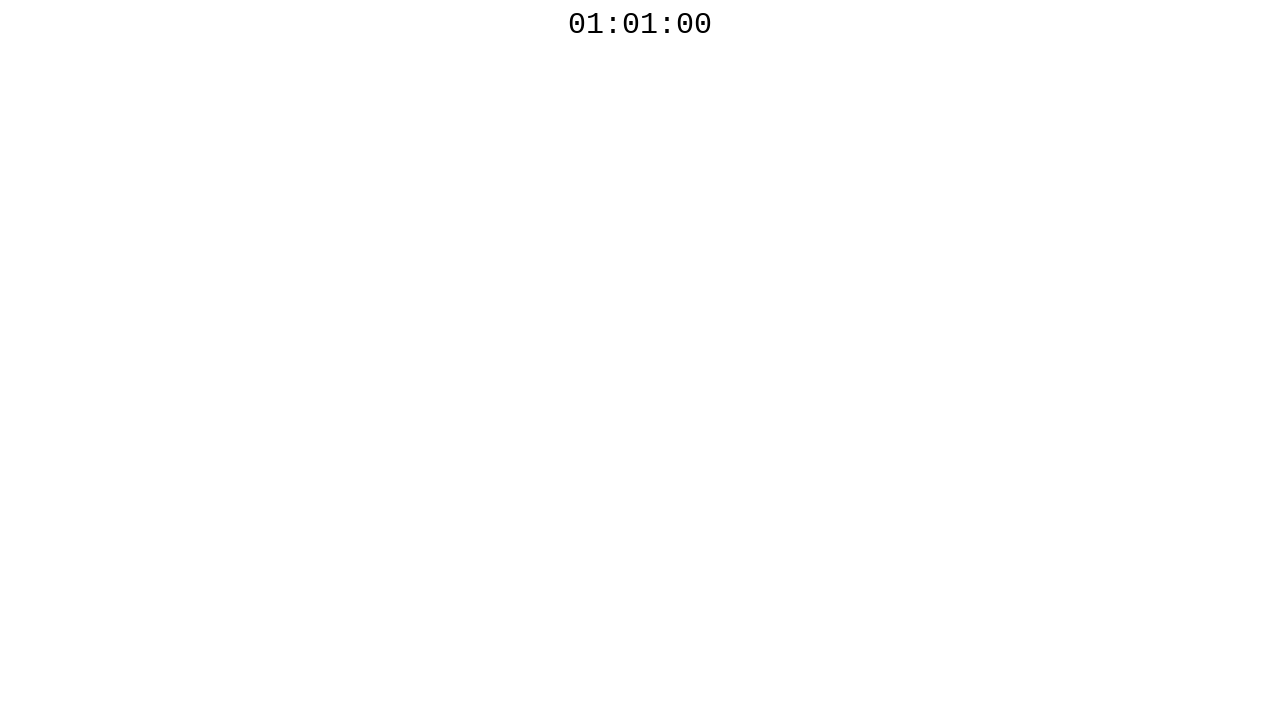

Verified countdown timer displays '01:01:00'
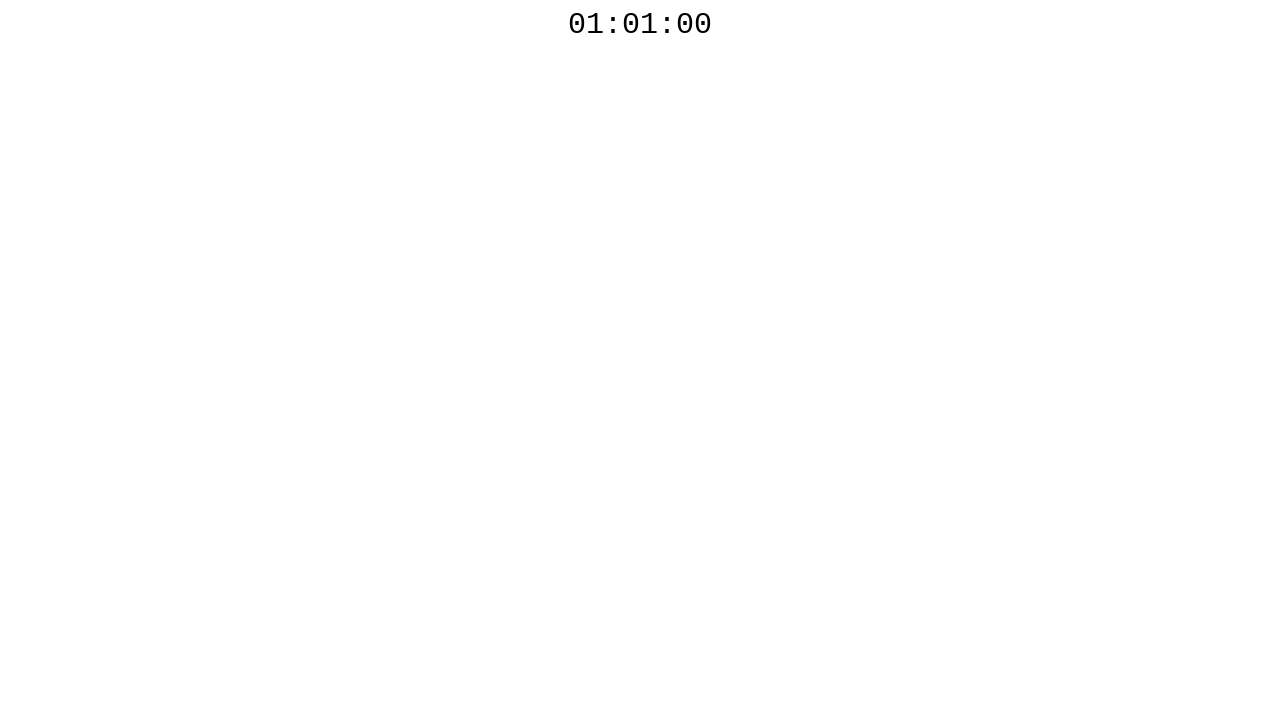

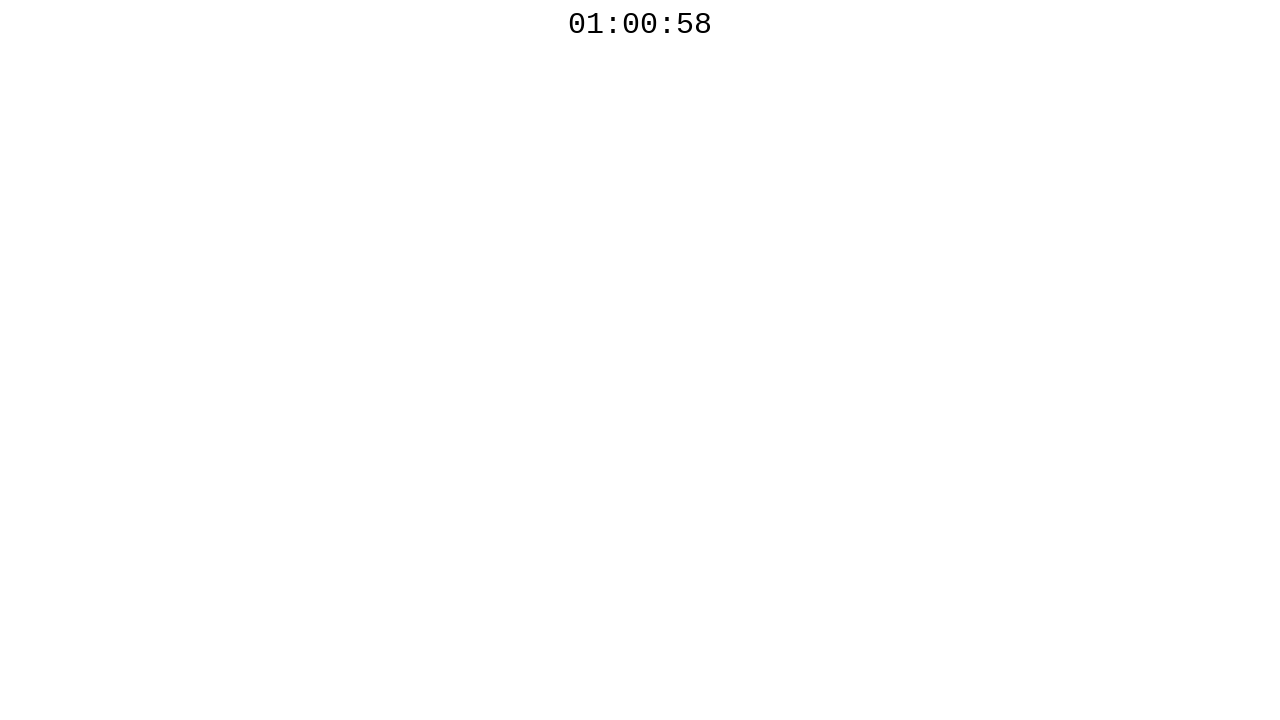